Creates three default todos, marks the first one as complete, and verifies the "Clear completed" button is visible.

Starting URL: https://demo.playwright.dev/todomvc

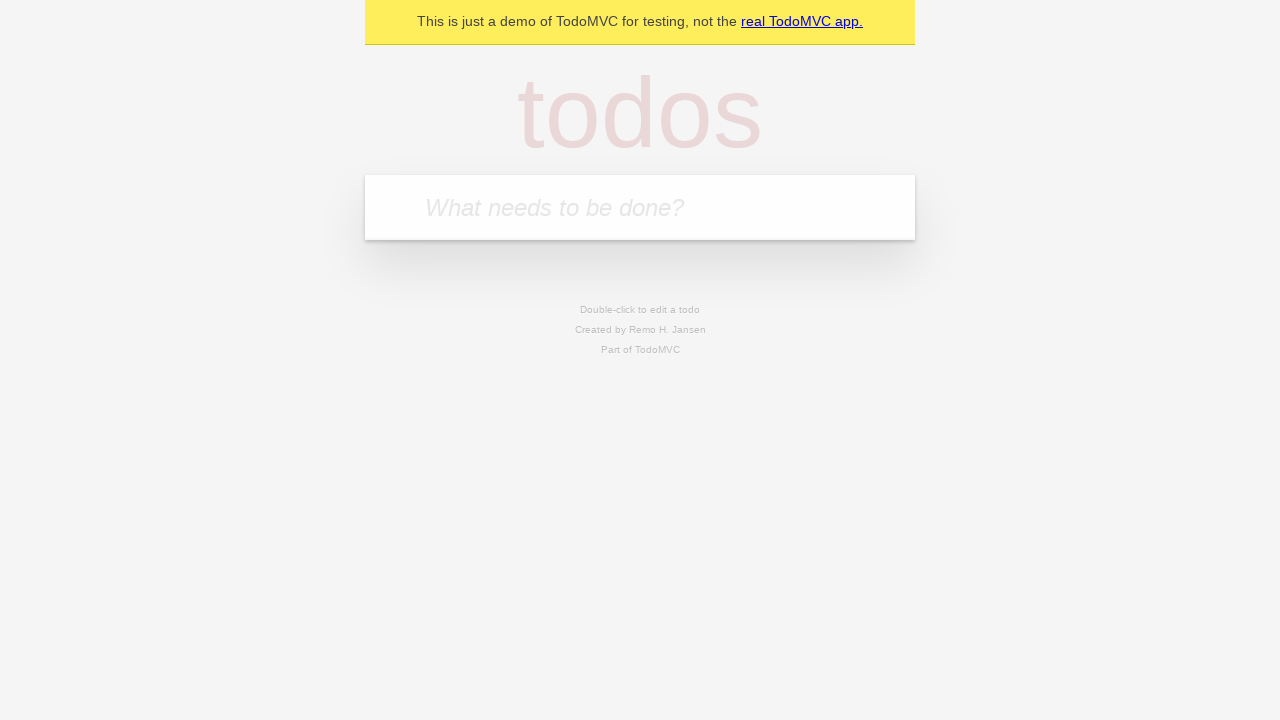

Filled todo input with 'buy some cheese' on internal:attr=[placeholder="What needs to be done?"i]
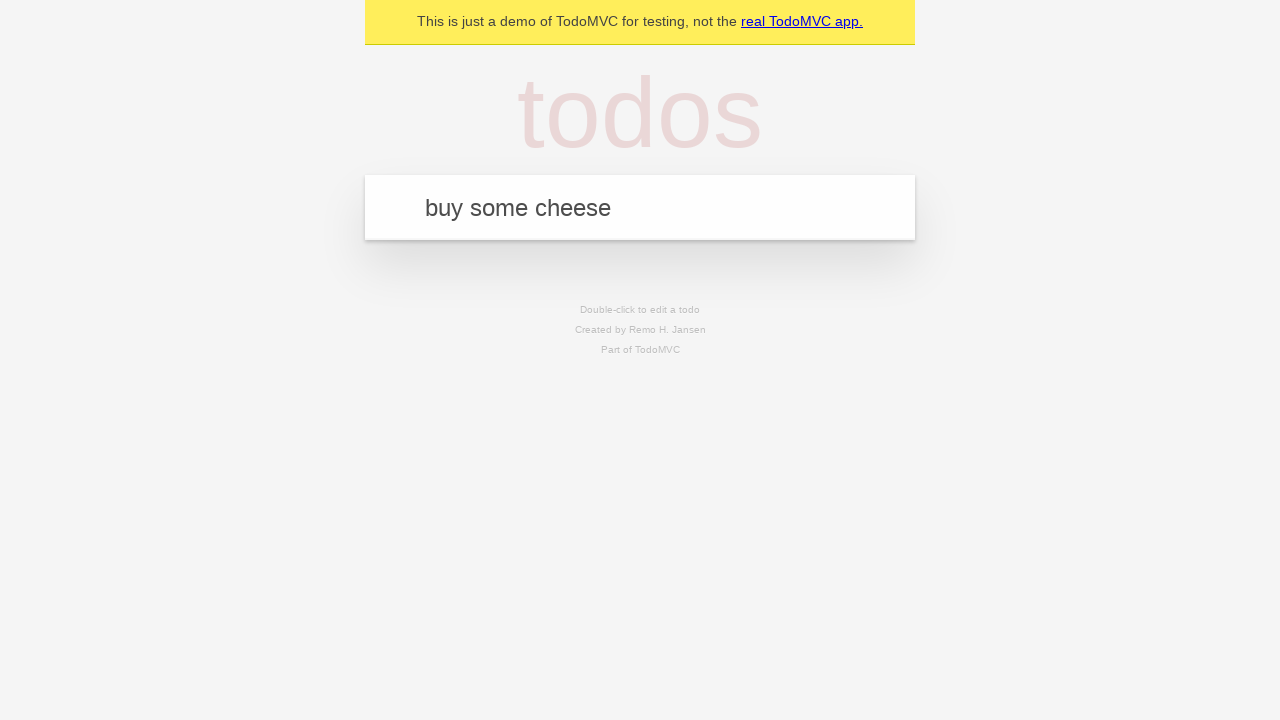

Pressed Enter to create todo 'buy some cheese' on internal:attr=[placeholder="What needs to be done?"i]
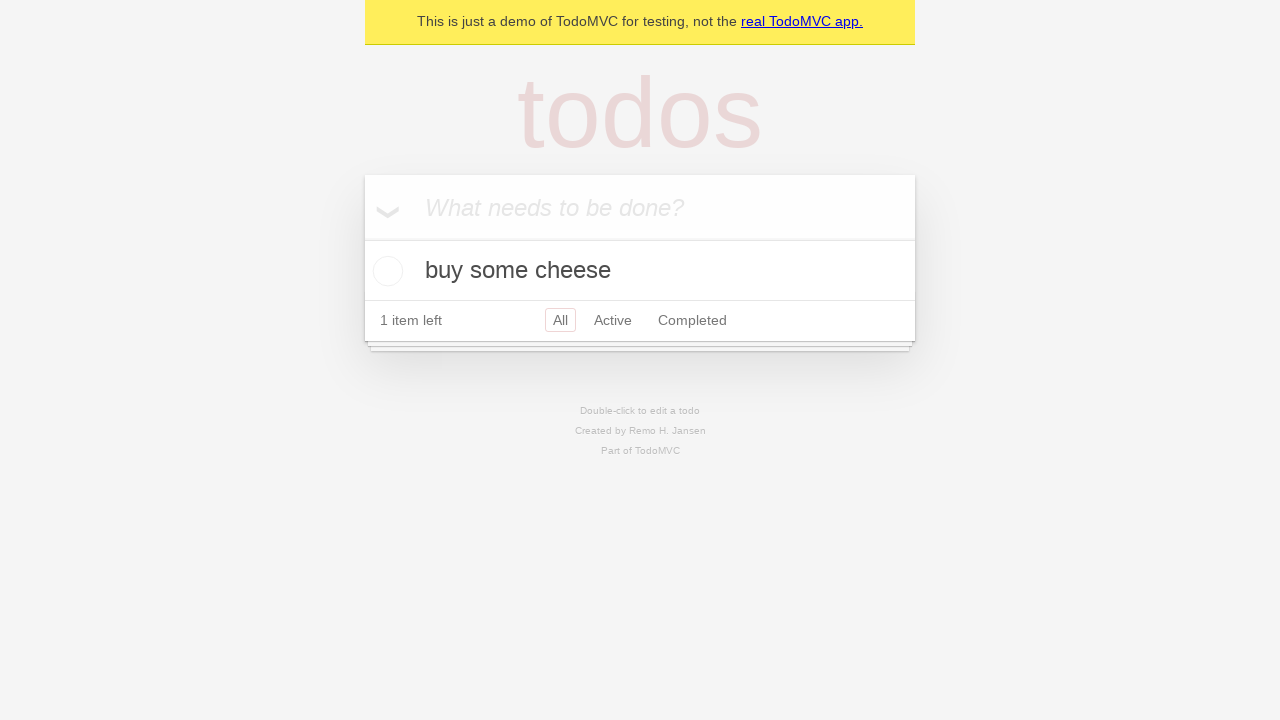

Filled todo input with 'feed the cat' on internal:attr=[placeholder="What needs to be done?"i]
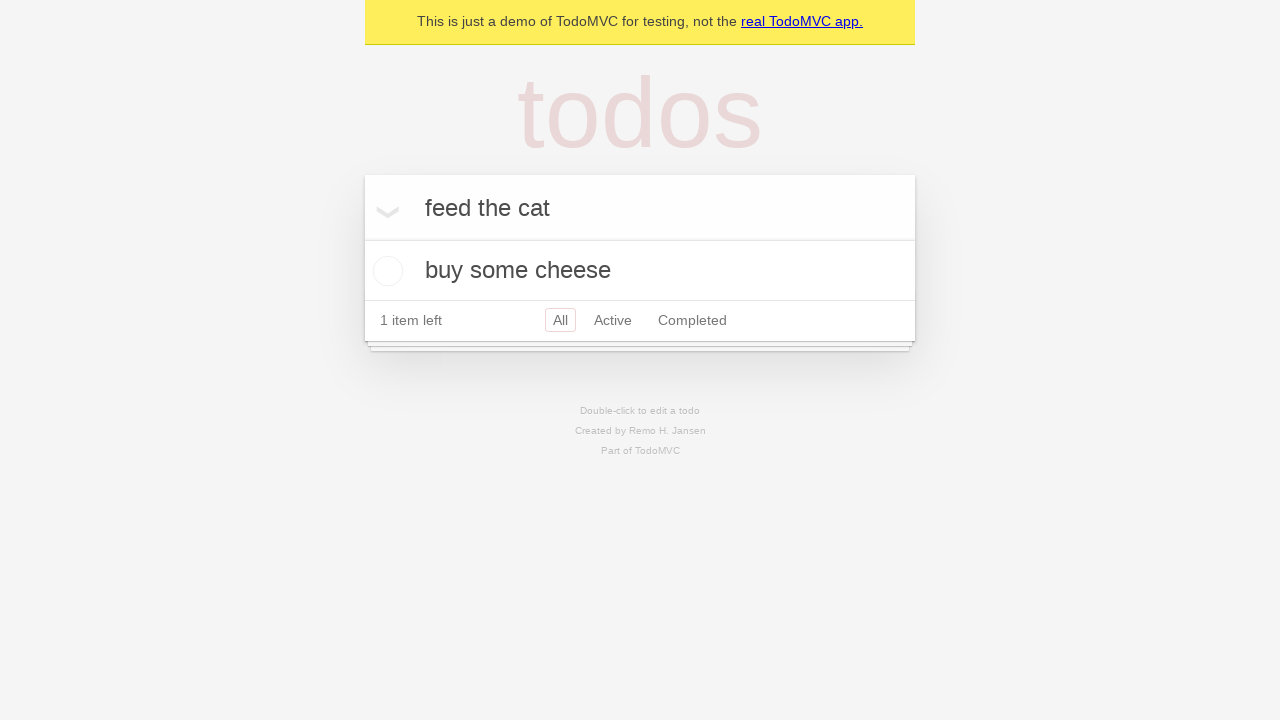

Pressed Enter to create todo 'feed the cat' on internal:attr=[placeholder="What needs to be done?"i]
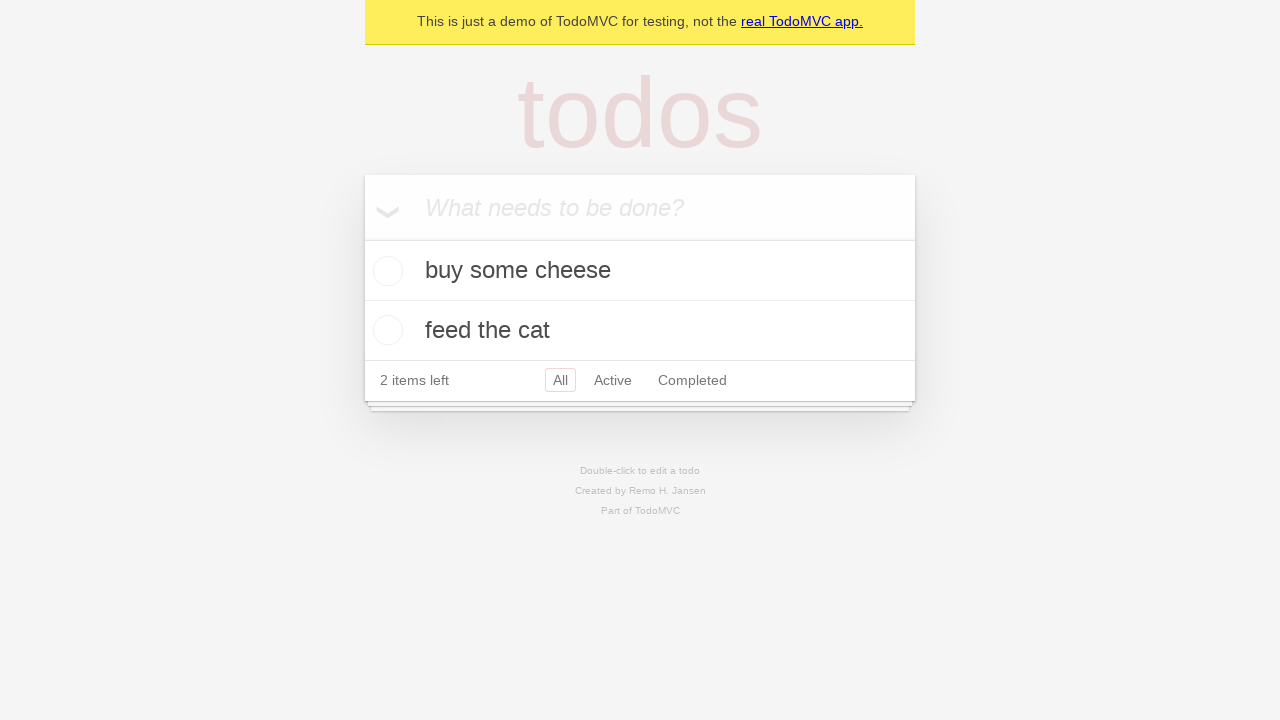

Filled todo input with 'book a doctors appointment' on internal:attr=[placeholder="What needs to be done?"i]
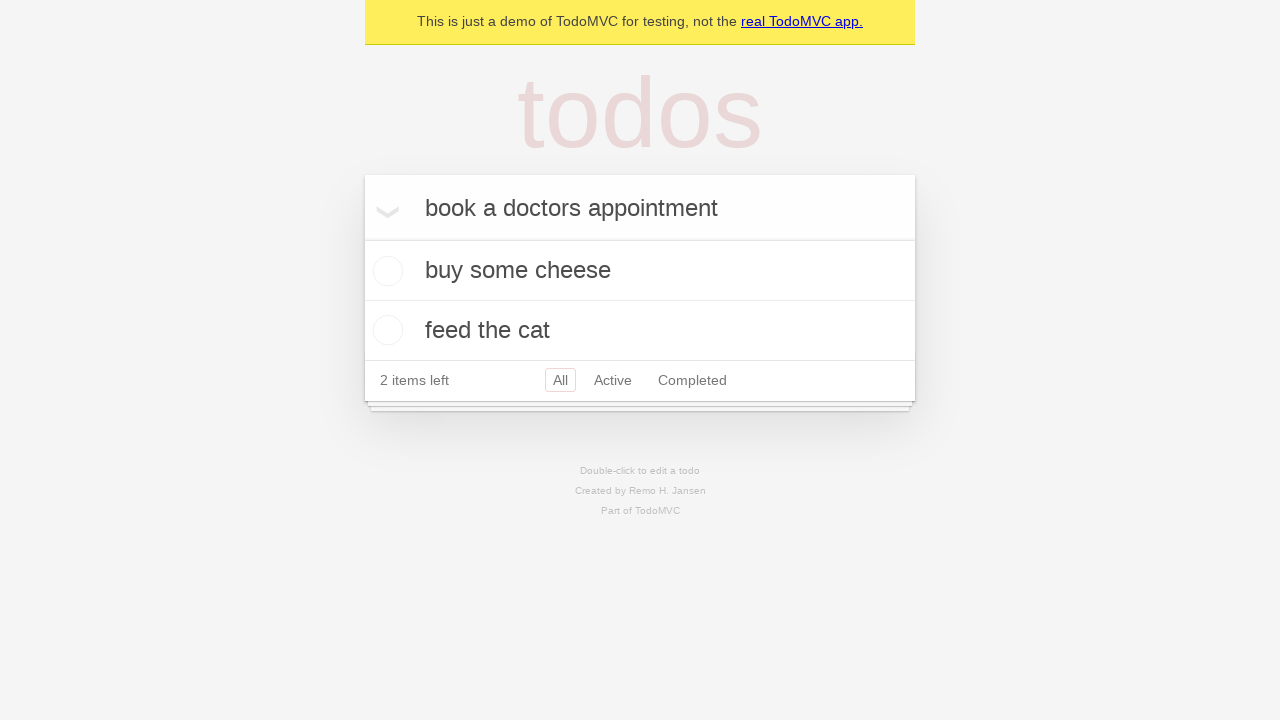

Pressed Enter to create todo 'book a doctors appointment' on internal:attr=[placeholder="What needs to be done?"i]
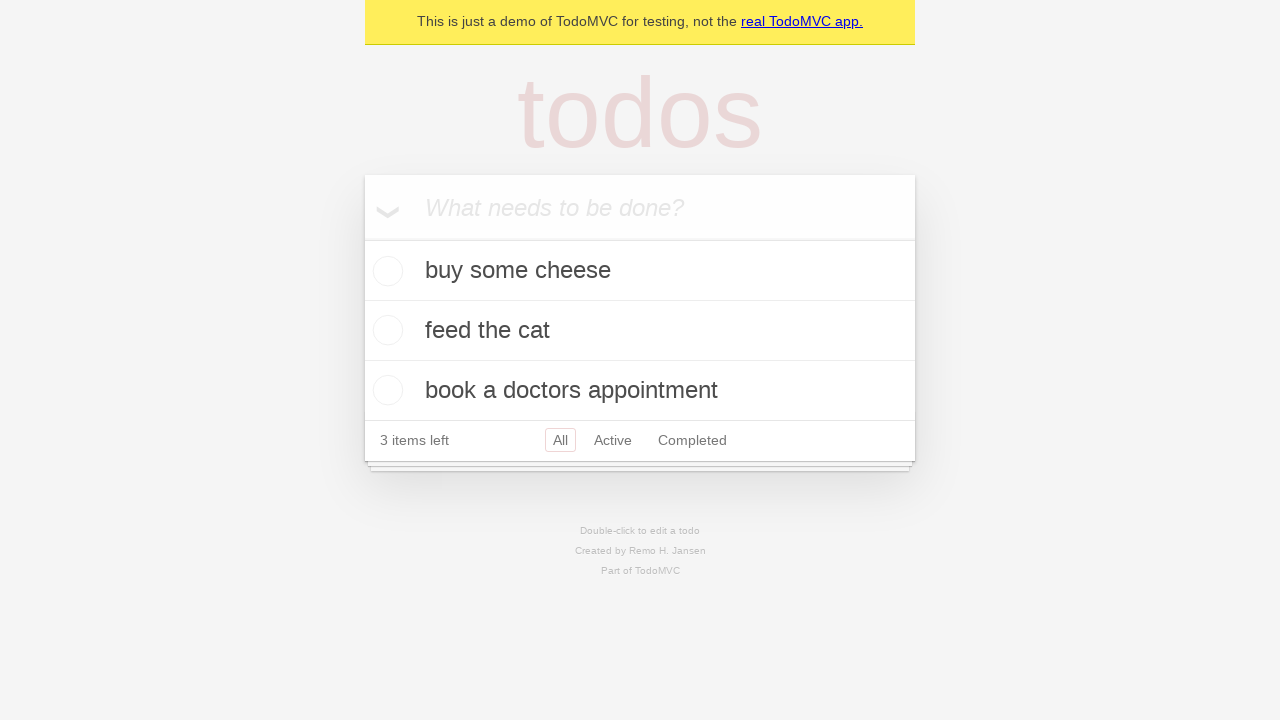

Marked first todo as complete at (385, 271) on .todo-list li .toggle >> nth=0
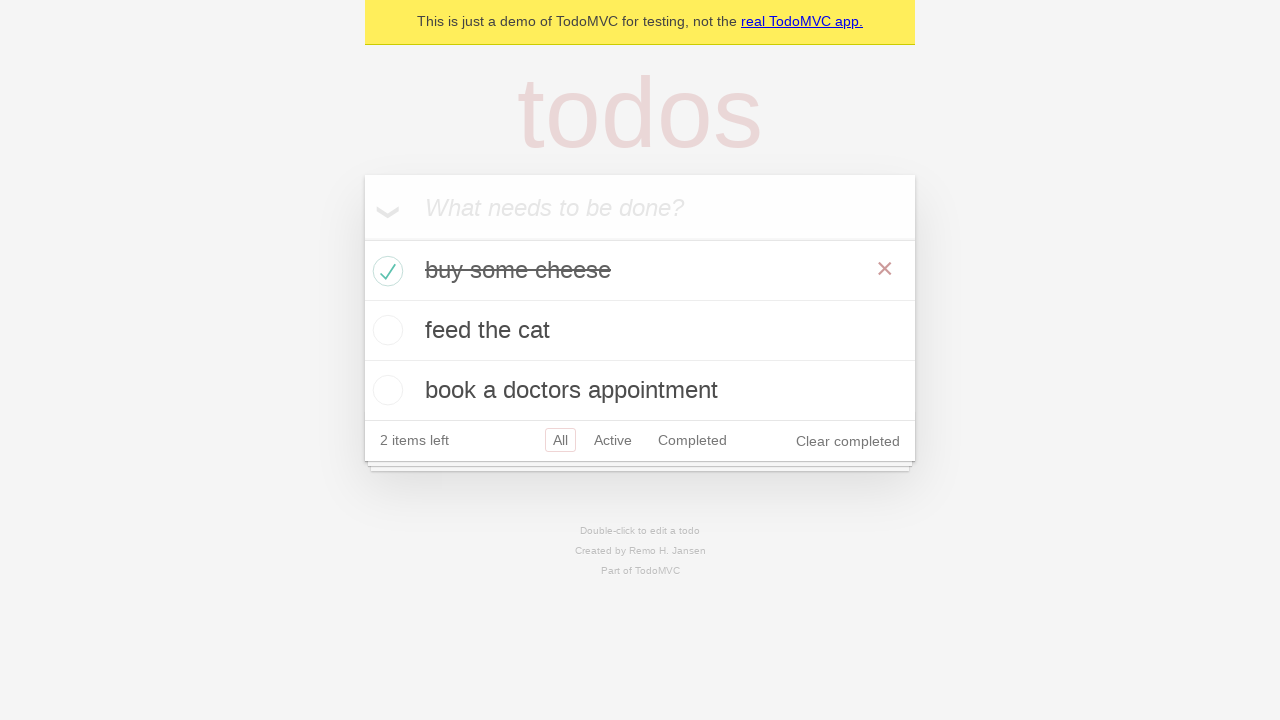

Verified 'Clear completed' button is visible
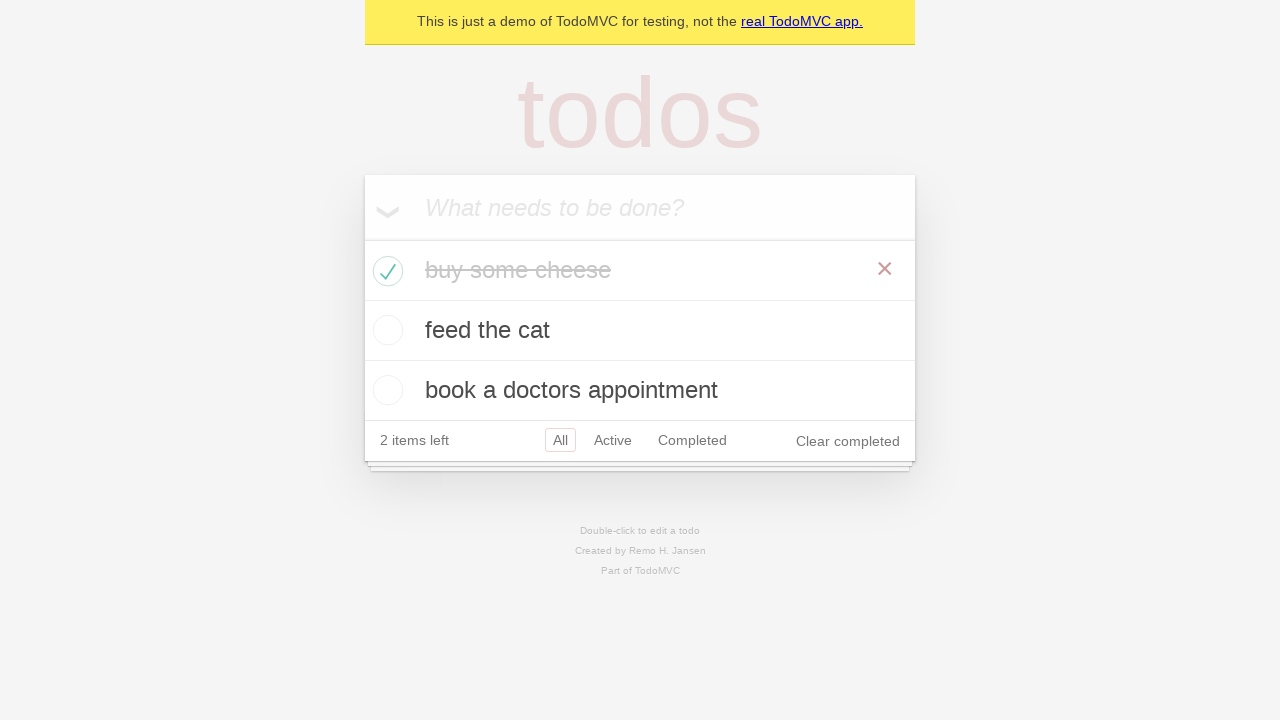

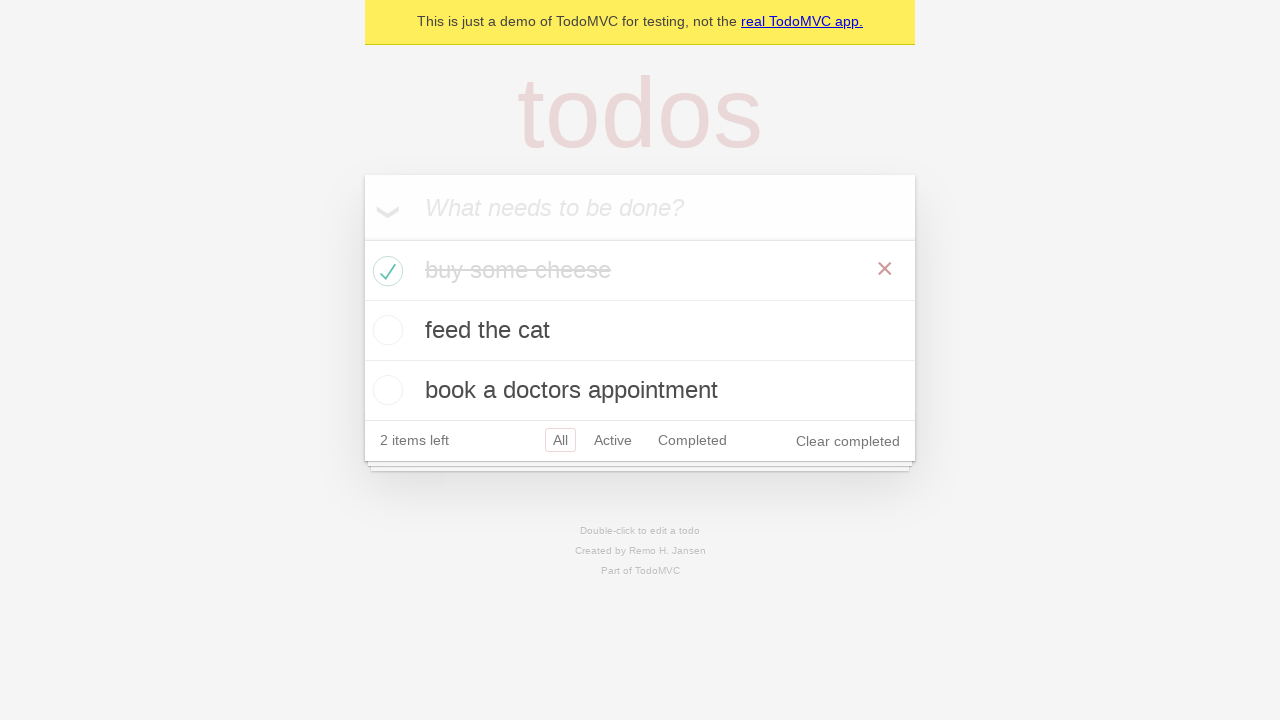